Tests explicit wait functionality by waiting for a dynamically appearing button to become clickable and then clicking it

Starting URL: https://demoqa.com/dynamic-properties

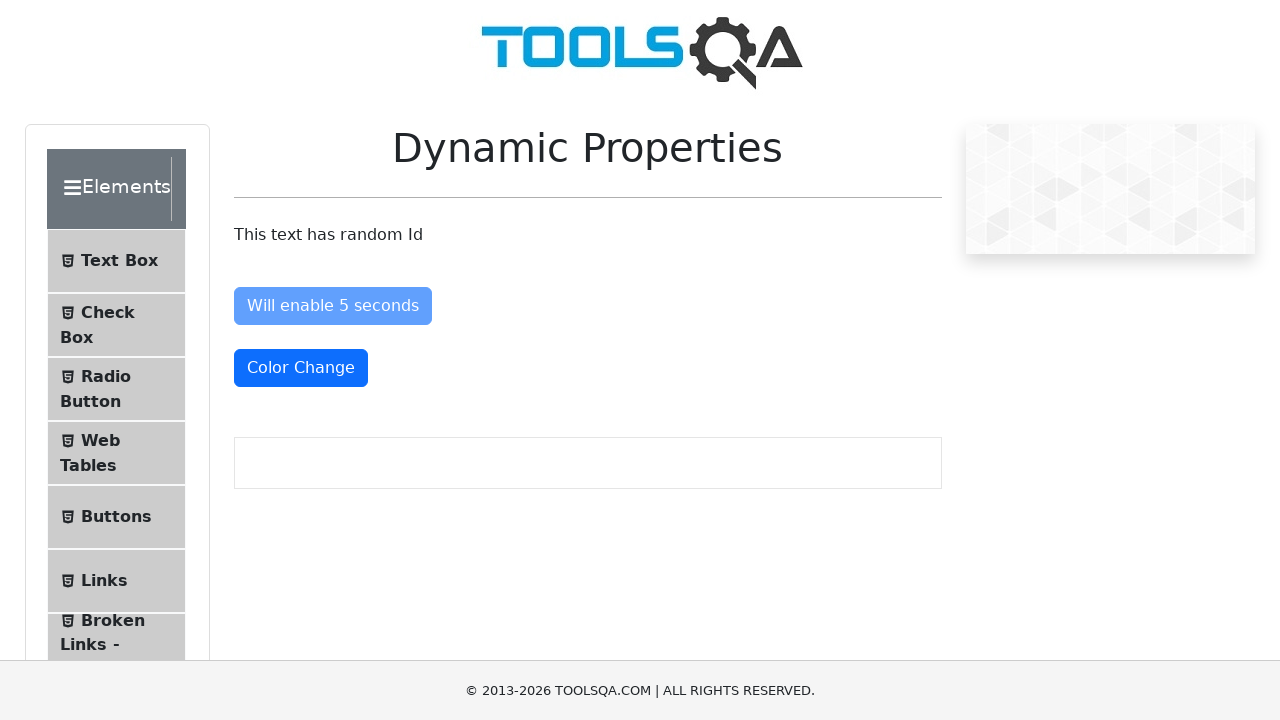

Waited for 'Visible After 5 Seconds' button to become visible
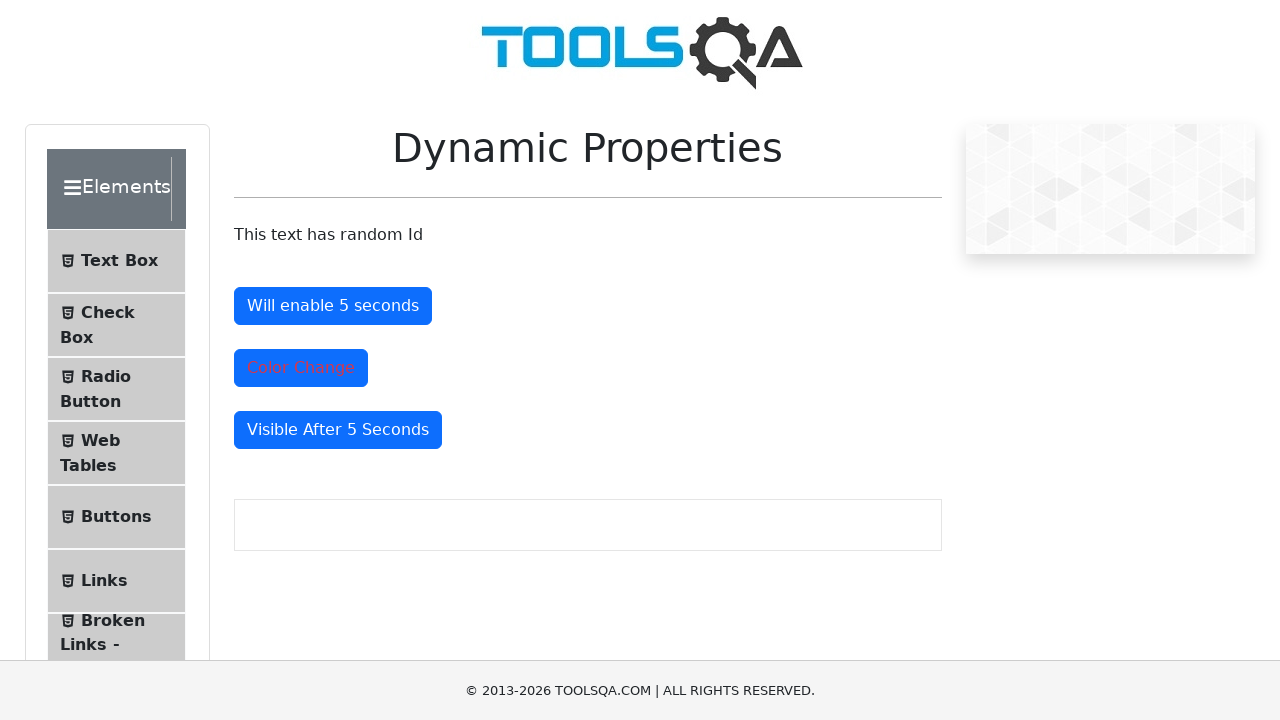

Clicked the 'Visible After 5 Seconds' button at (338, 430) on #visibleAfter
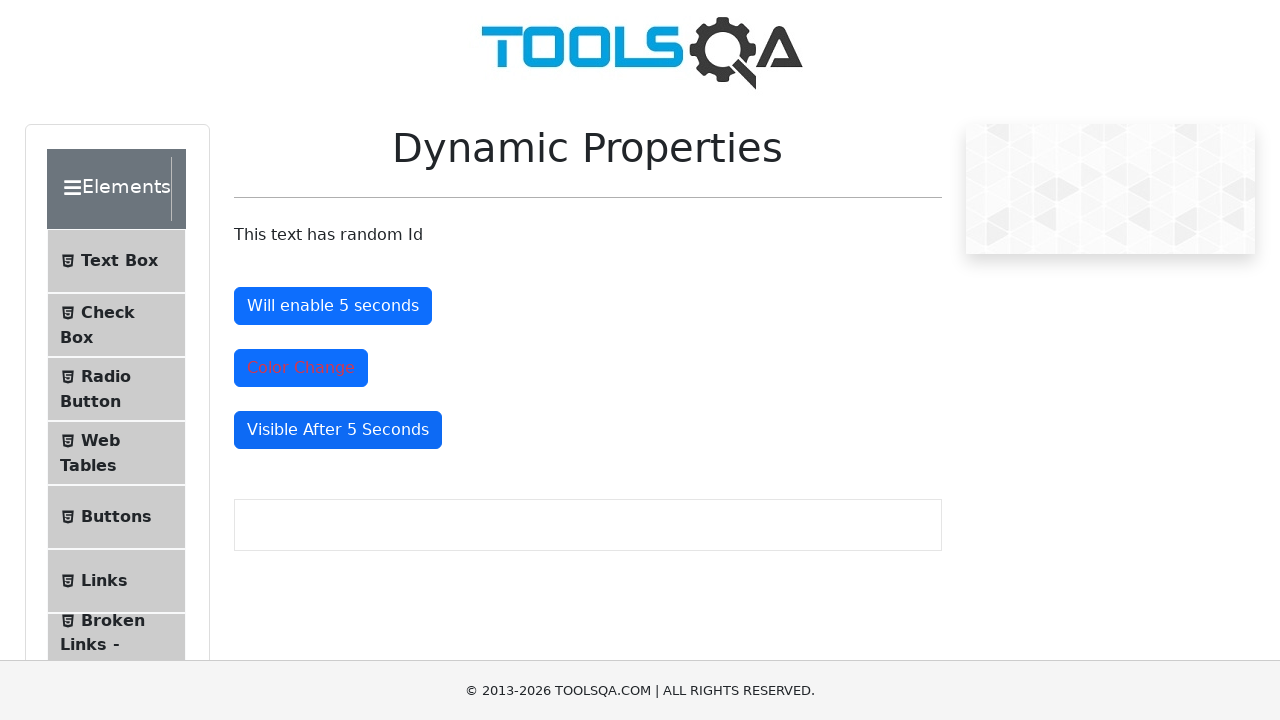

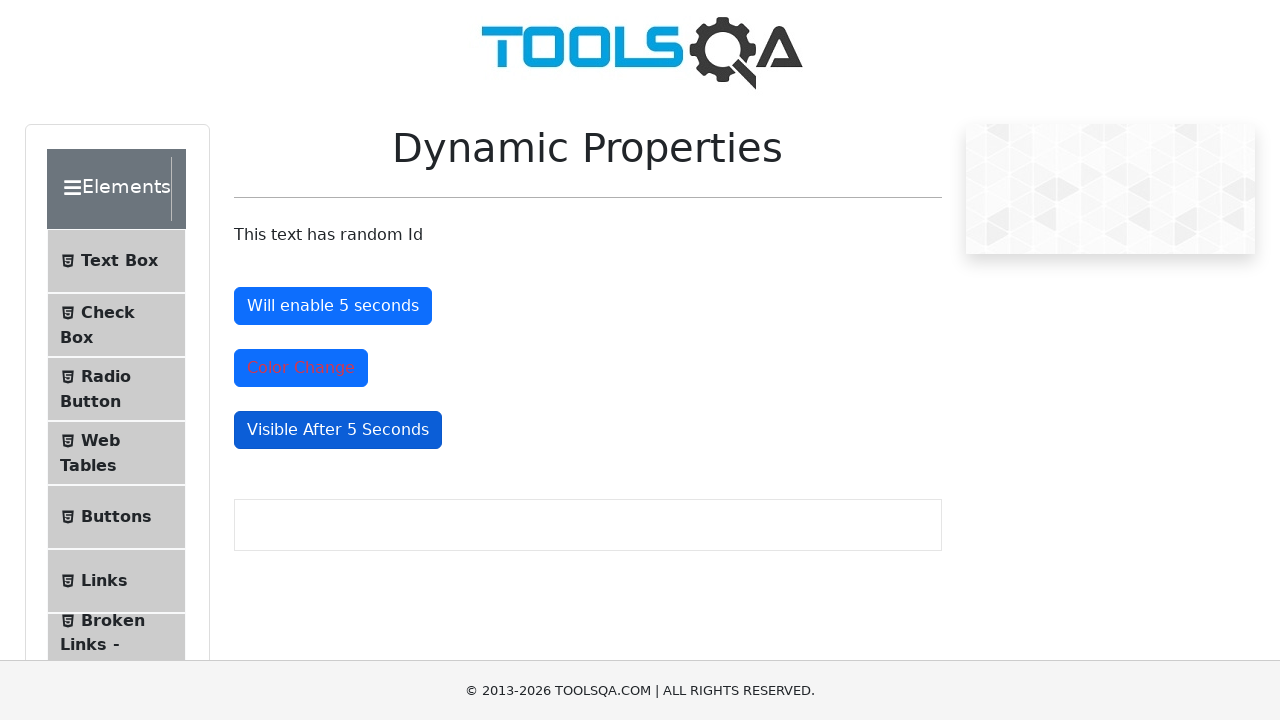